Tests JavaScript prompt alert functionality by clicking a prompt button, interacting with the alert dialog, and entering text into the prompt.

Starting URL: https://demoqa.com/alerts

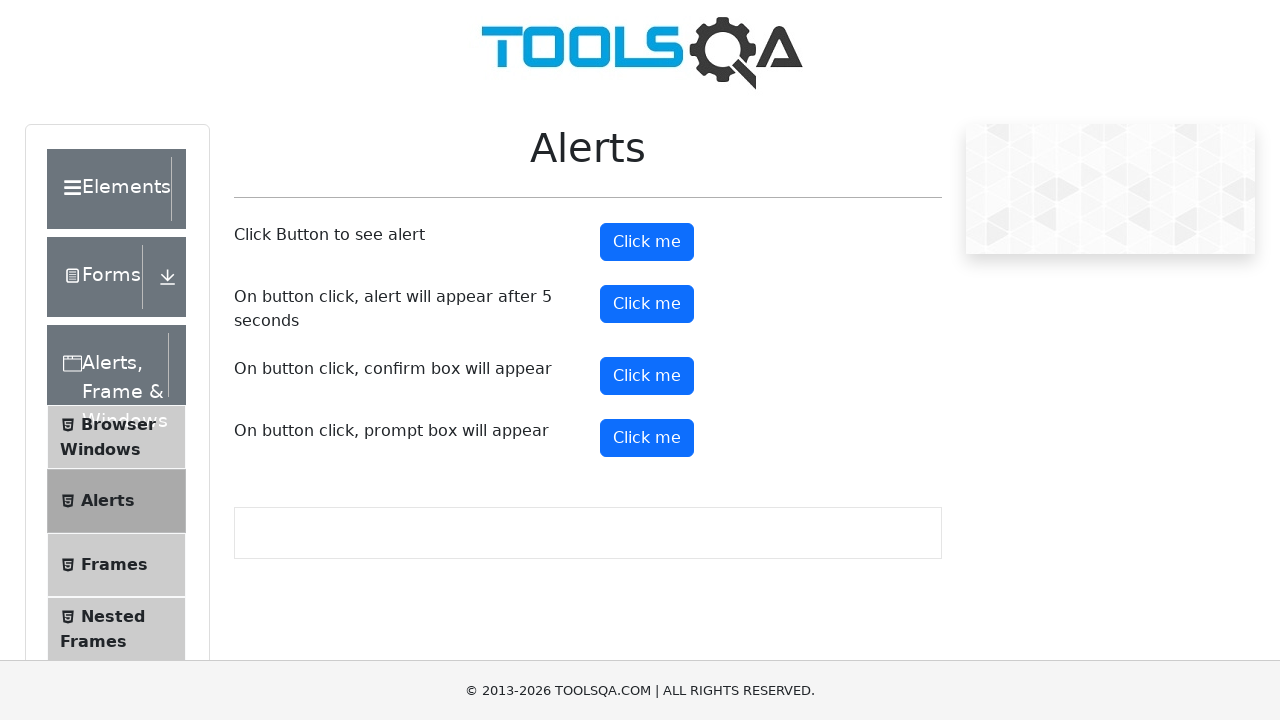

Located the prompt button element
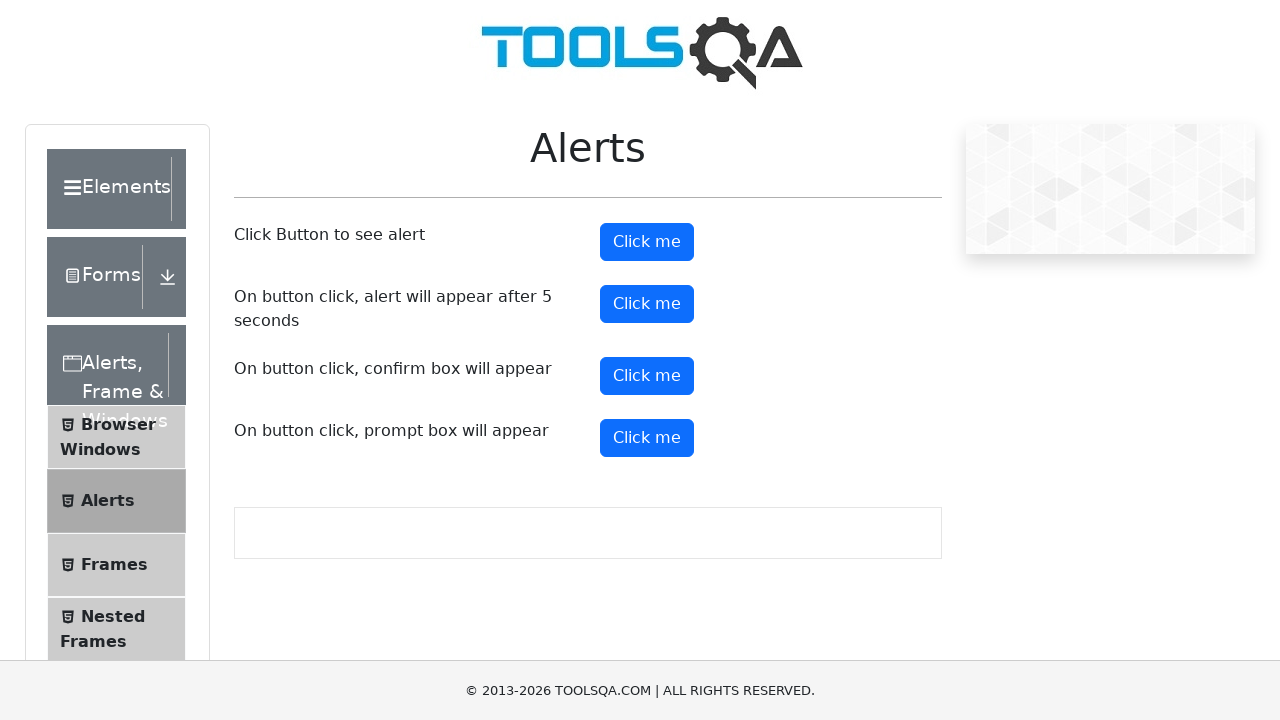

Scrolled prompt button into view
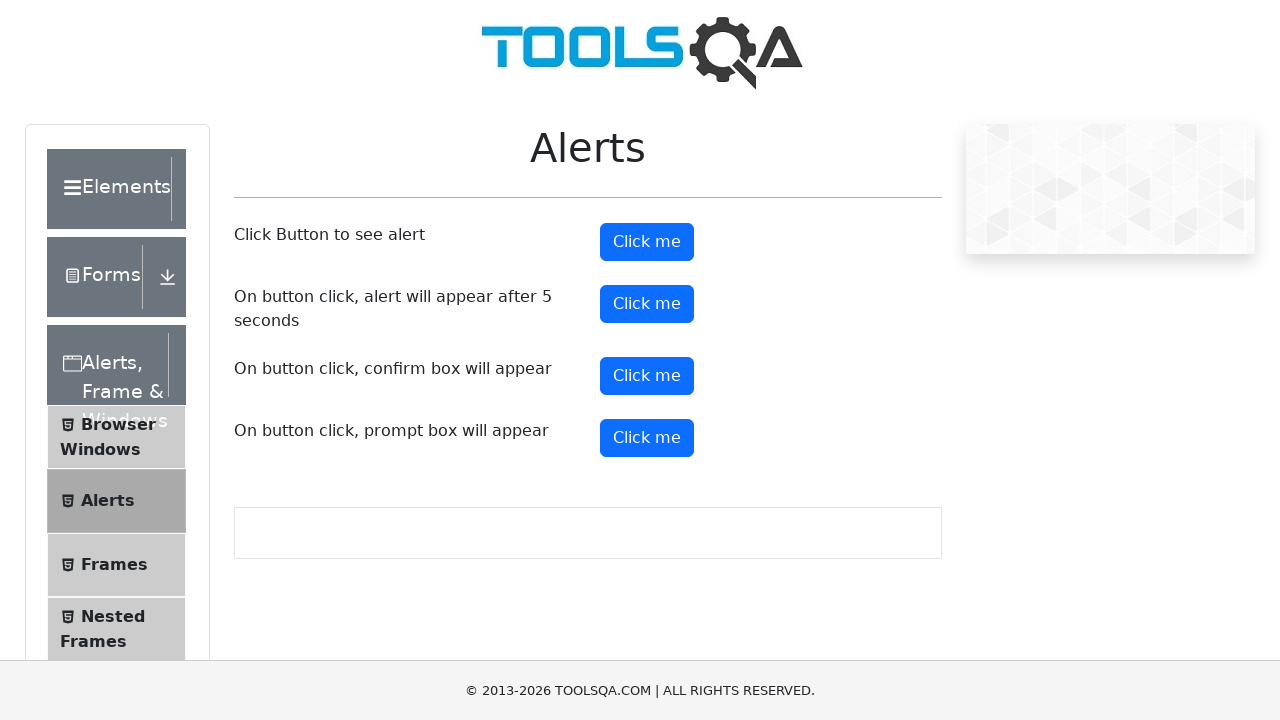

Set up dialog event handler to accept prompt with text 'Rohit'
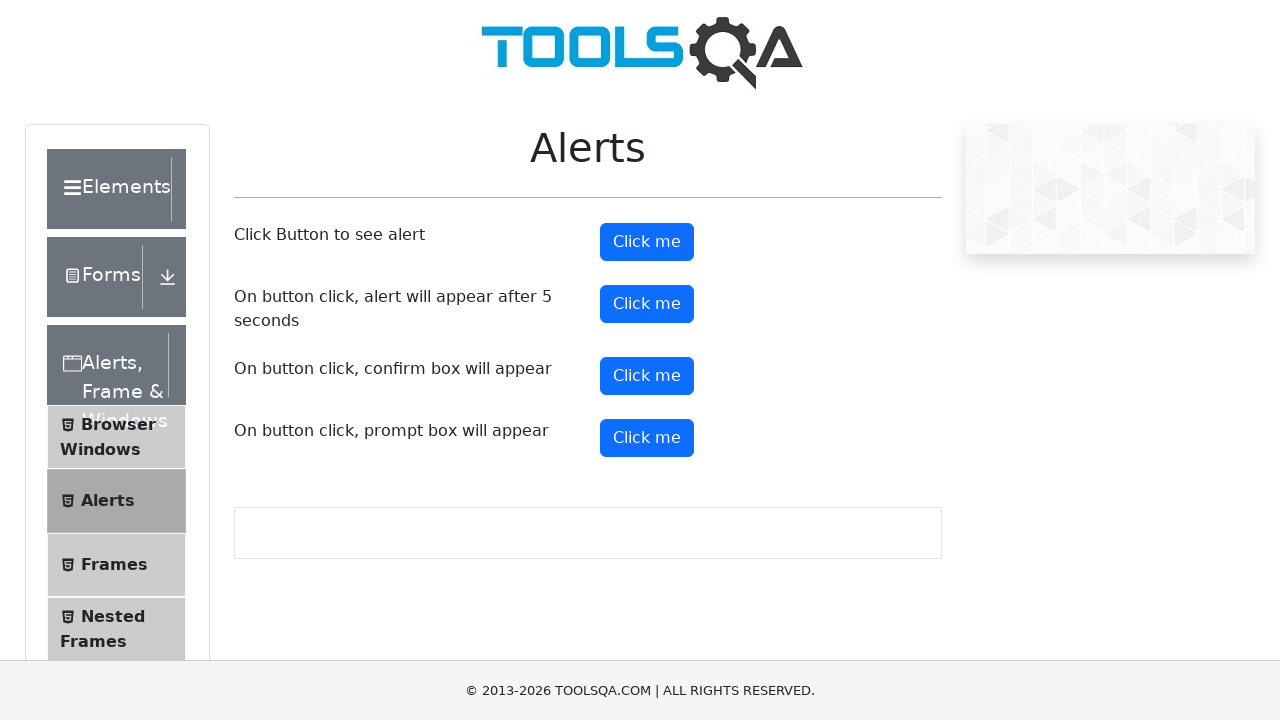

Clicked the prompt button to trigger JavaScript alert at (647, 438) on #promtButton
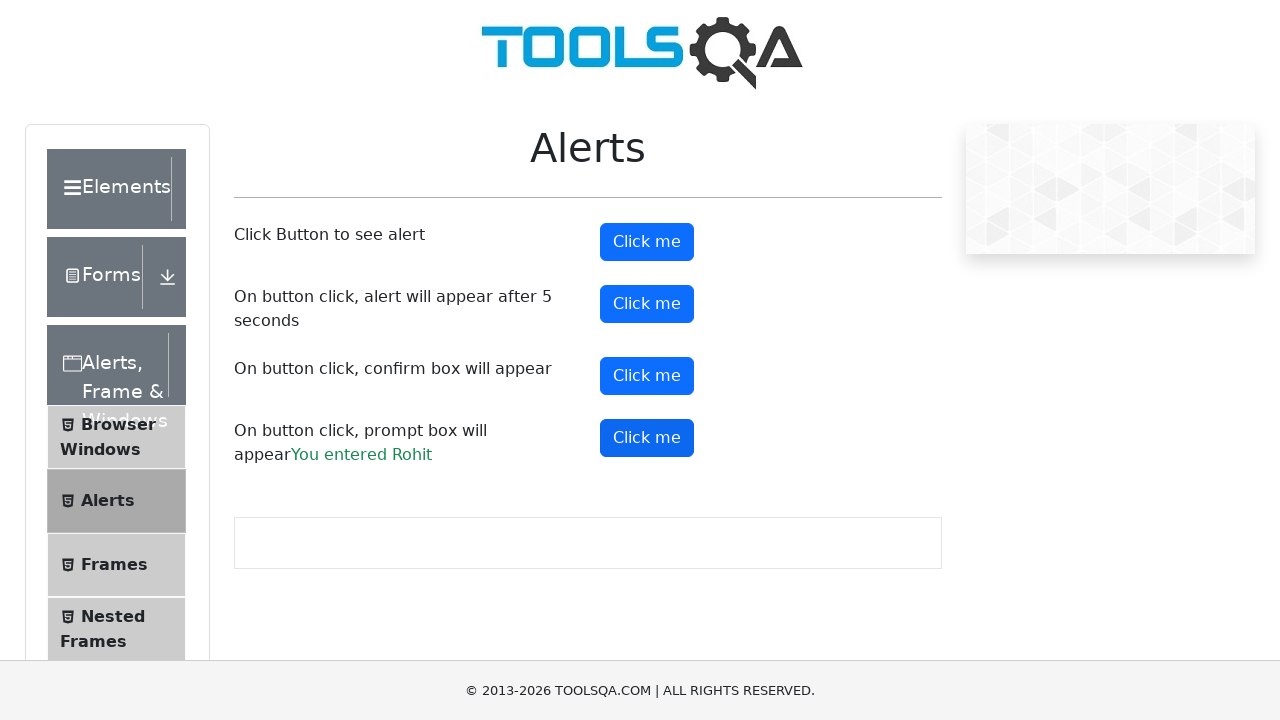

Prompt result appeared confirming text entry 'Rohit' was accepted
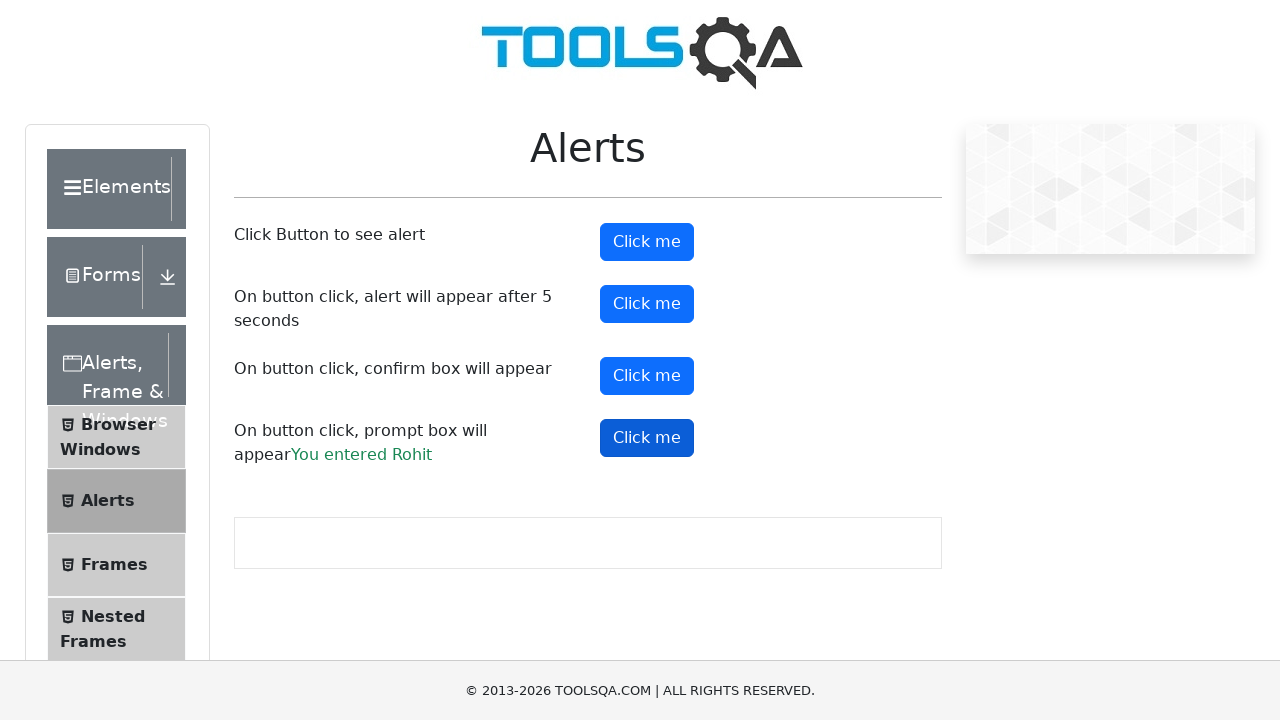

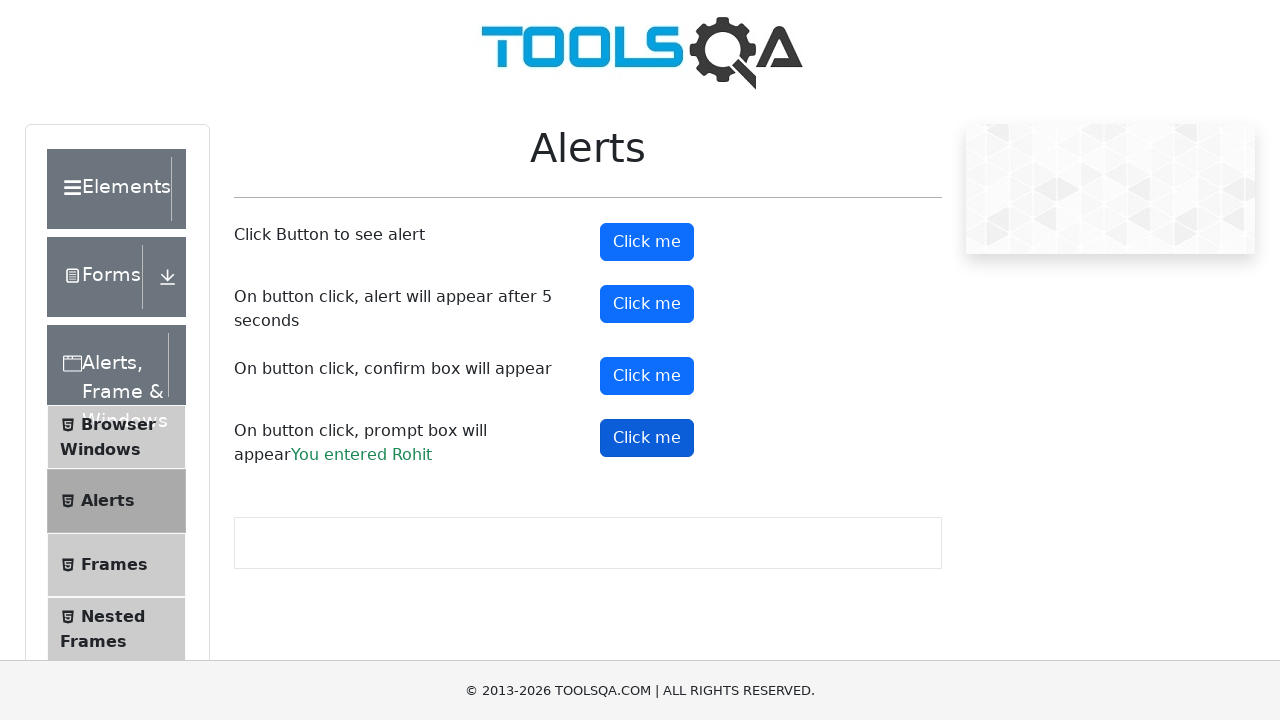